Adds multiple vegetable items to cart by searching for specific product names and clicking their Add to Cart buttons

Starting URL: https://rahulshettyacademy.com/seleniumPractise/#/

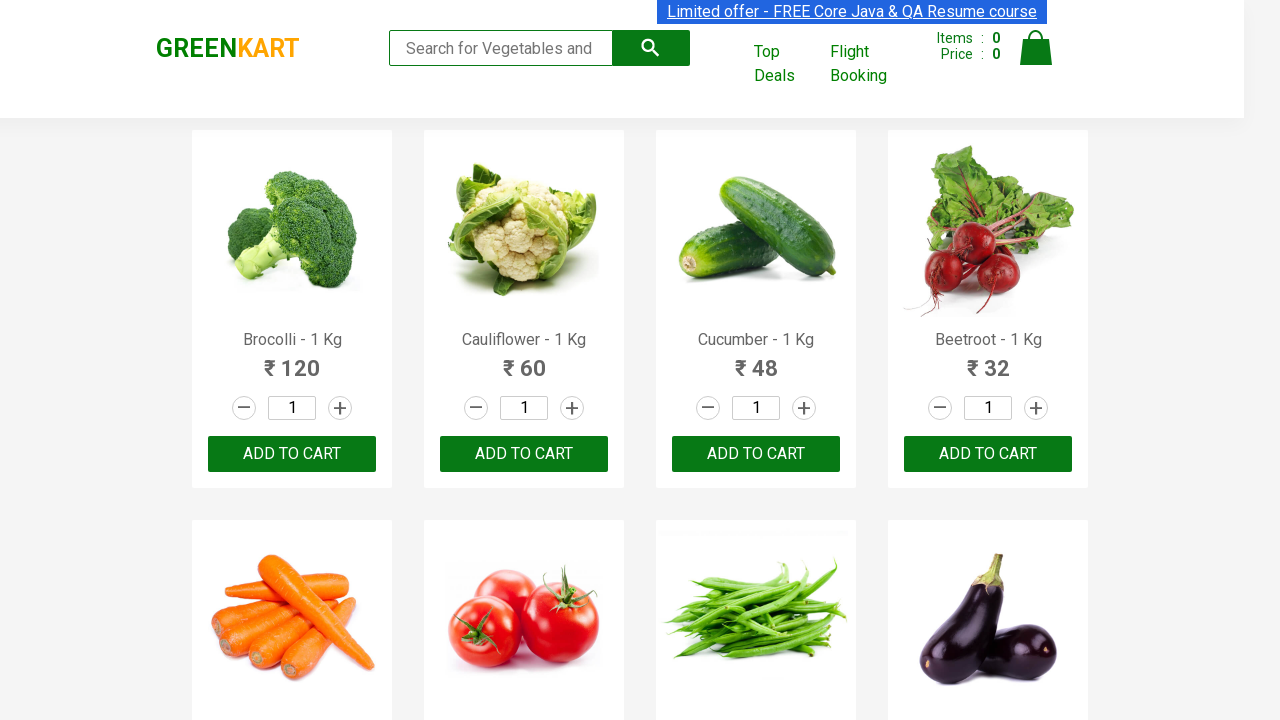

Waited for product names to load on the page
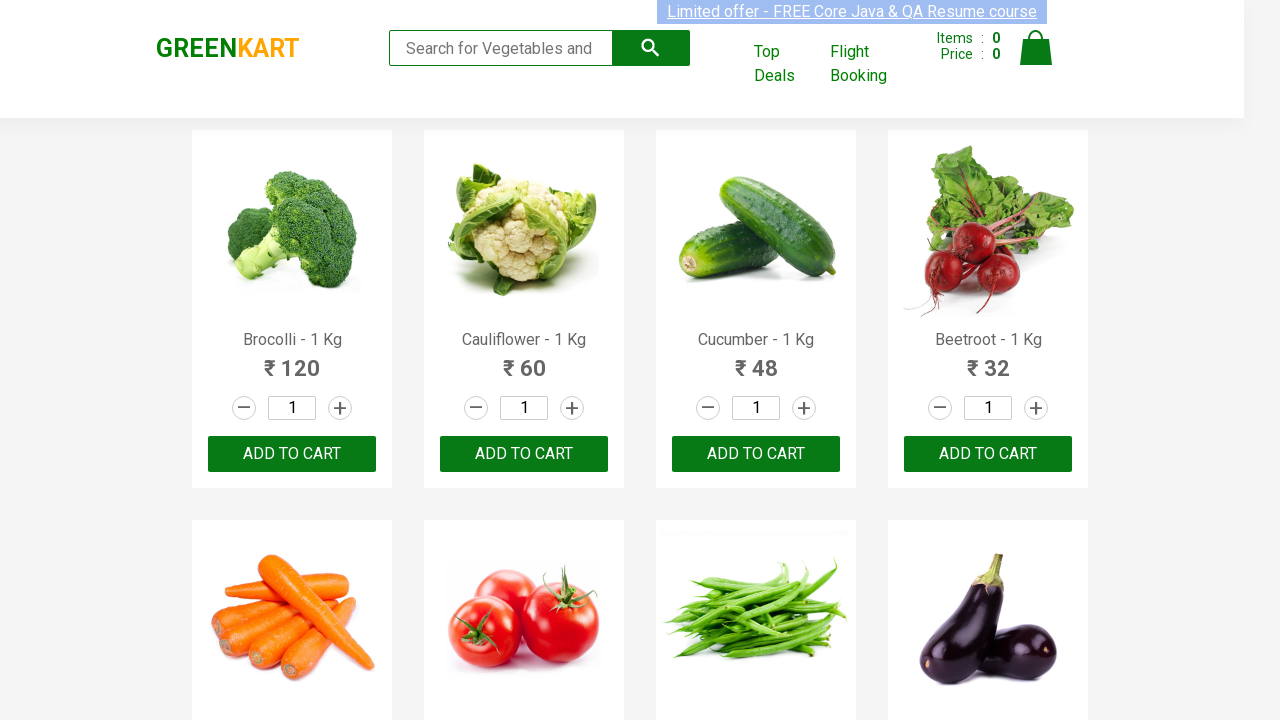

Retrieved all product elements from the page
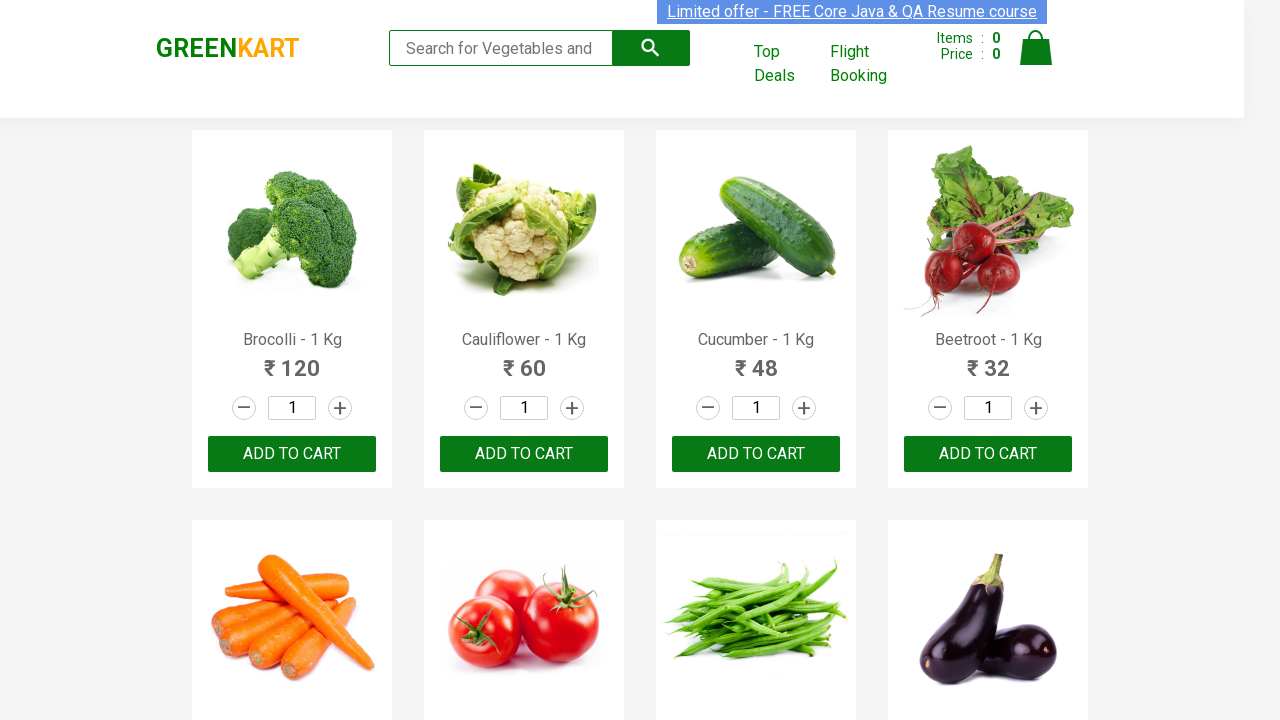

Added 'Brocolli' to cart at (292, 454) on xpath=//div[@class='product-action']/button >> nth=0
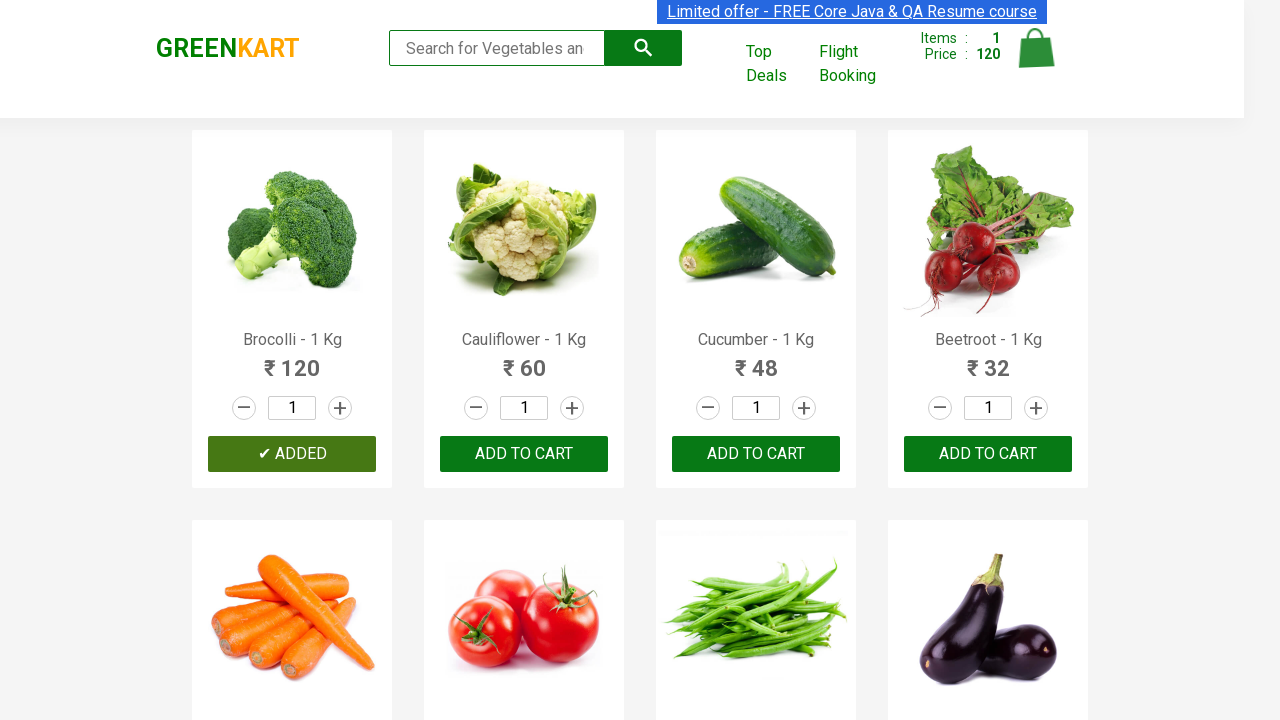

Added 'Cucumber' to cart at (756, 454) on xpath=//div[@class='product-action']/button >> nth=2
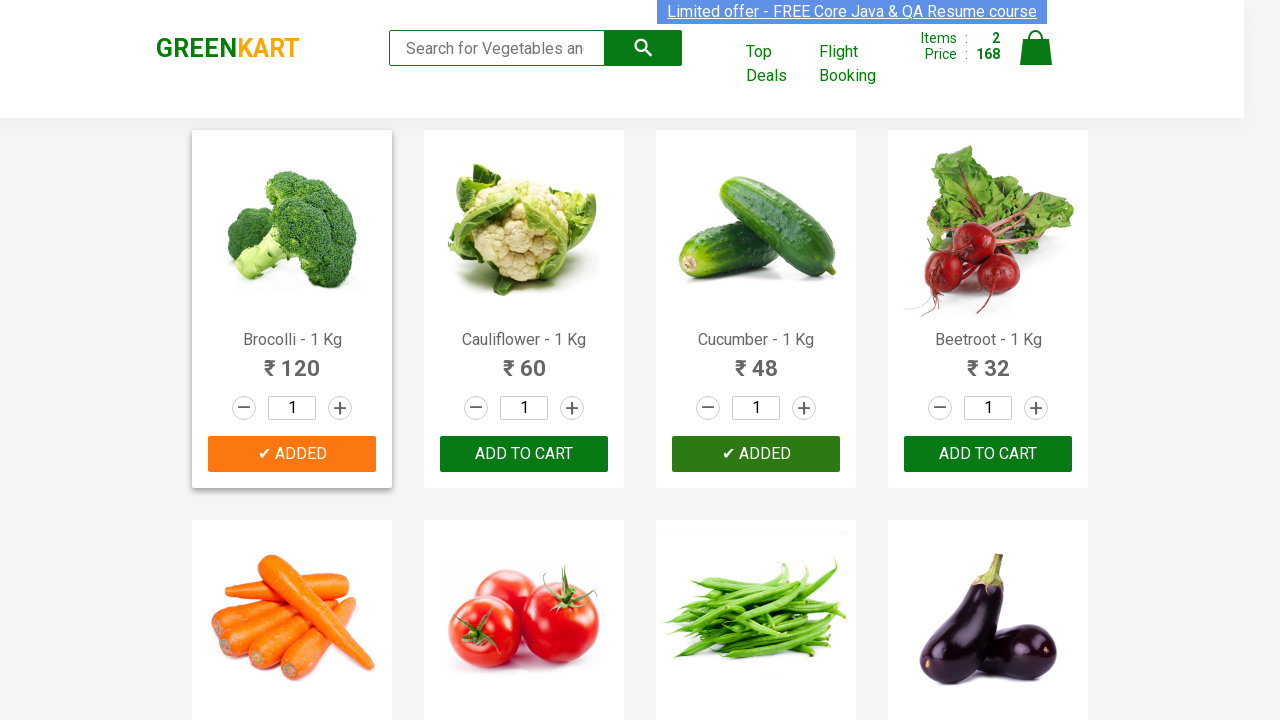

Added 'Beetroot' to cart at (988, 454) on xpath=//div[@class='product-action']/button >> nth=3
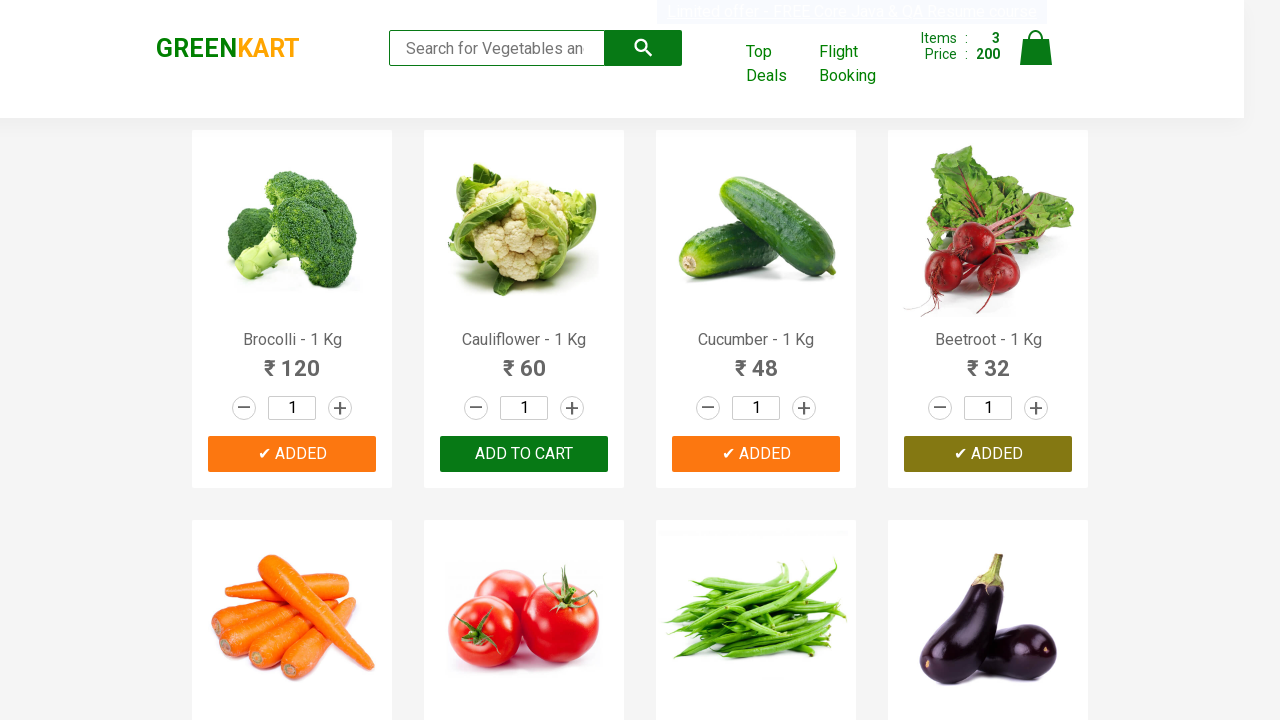

Added 'Carrot' to cart at (292, 360) on xpath=//div[@class='product-action']/button >> nth=4
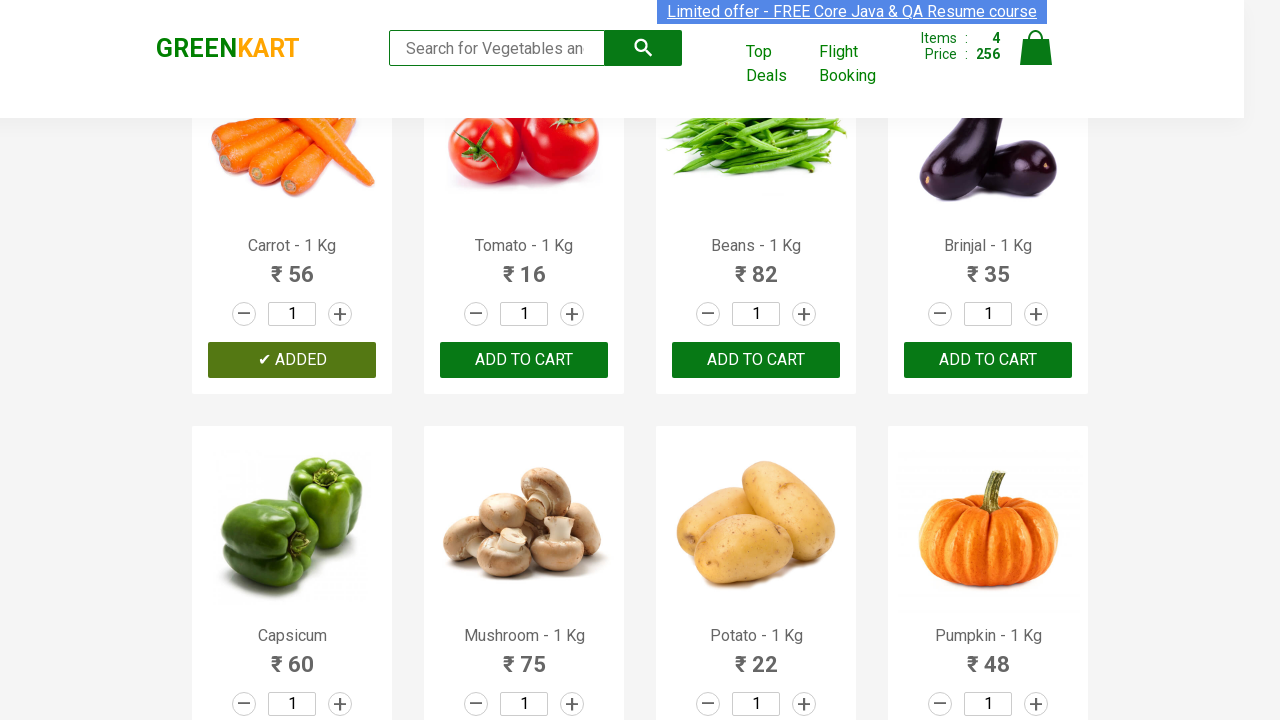

Successfully added all 4 required items to cart
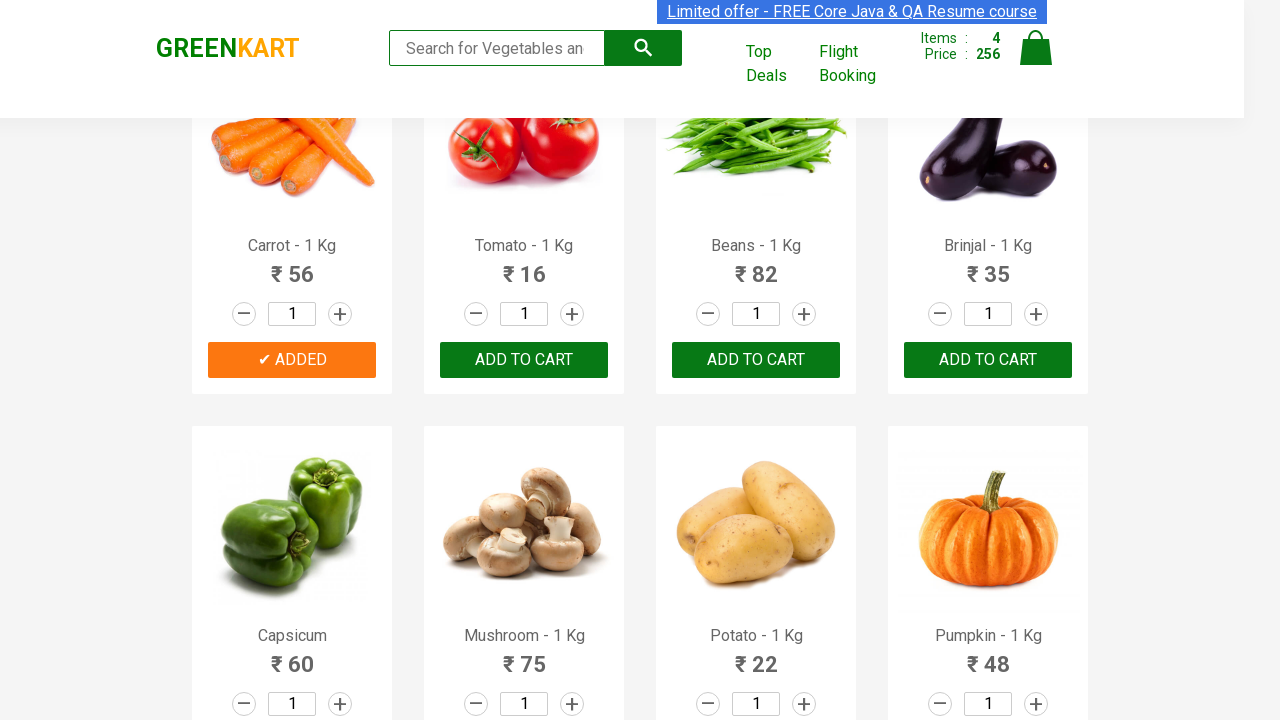

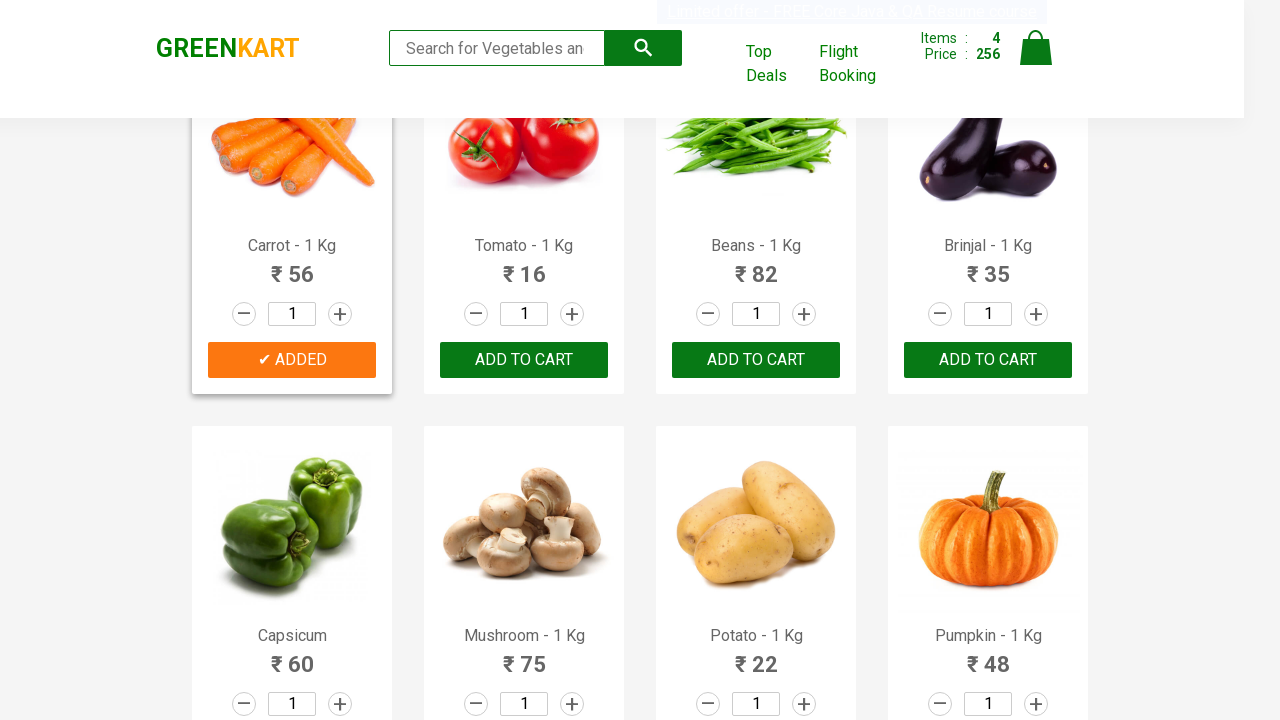